Tests the forgot password functionality by clicking the forgot password link and verifying the reset password page loads

Starting URL: https://opensource-demo.orangehrmlive.com/

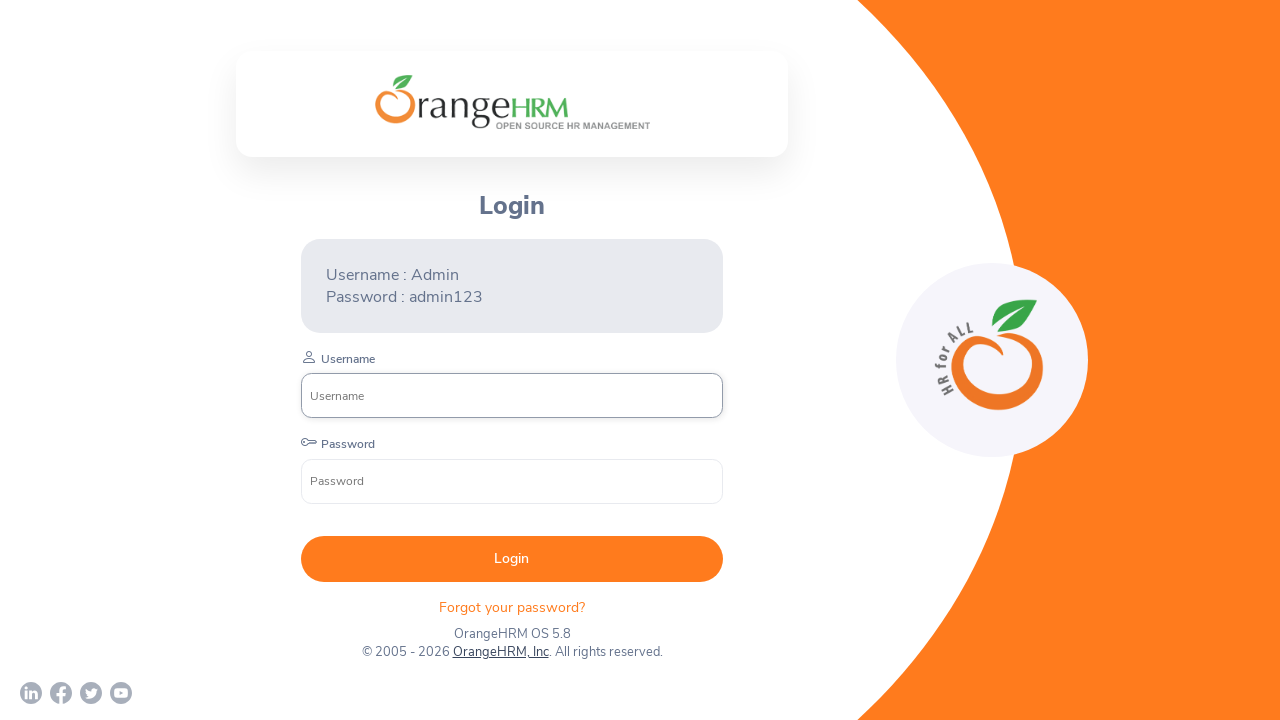

Clicked on the 'Forgot your password' link at (512, 607) on xpath=//p[@class='oxd-text oxd-text--p orangehrm-login-forgot-header']
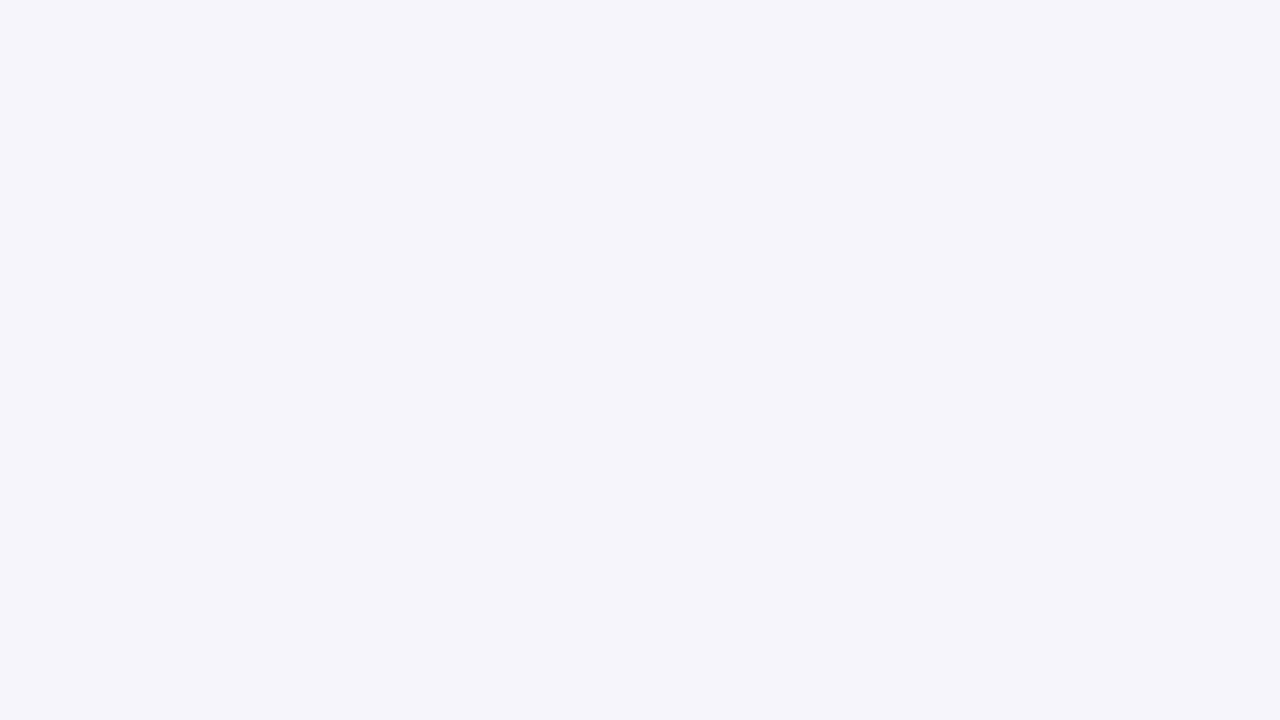

Reset Password page loaded and heading verified
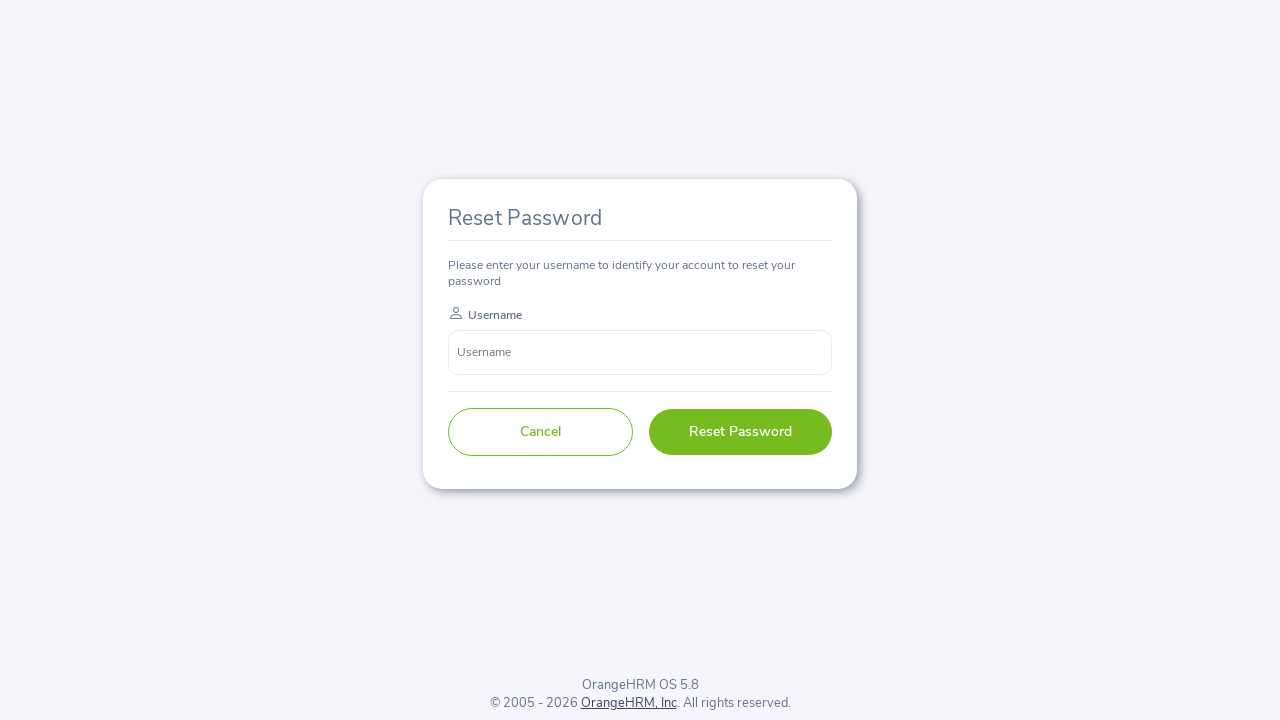

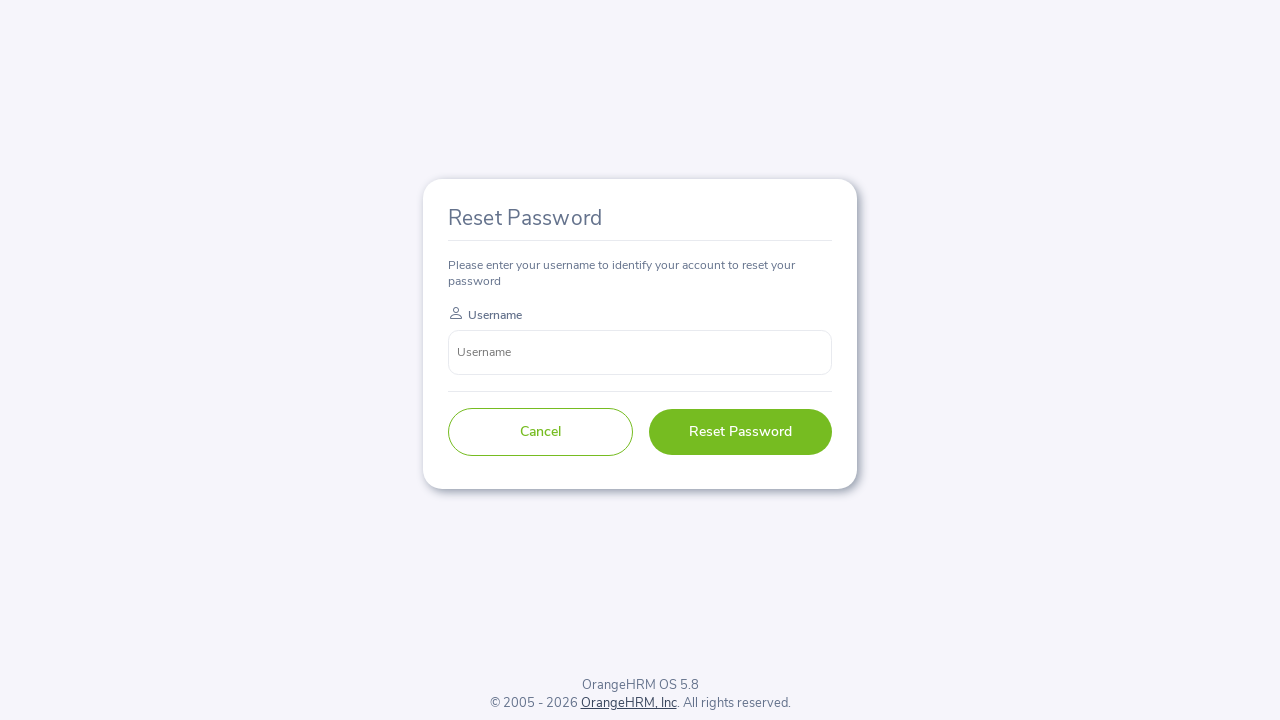